Navigates to a fake email generator website and retrieves a generated email address from the page

Starting URL: https://www.fakemailgenerator.com

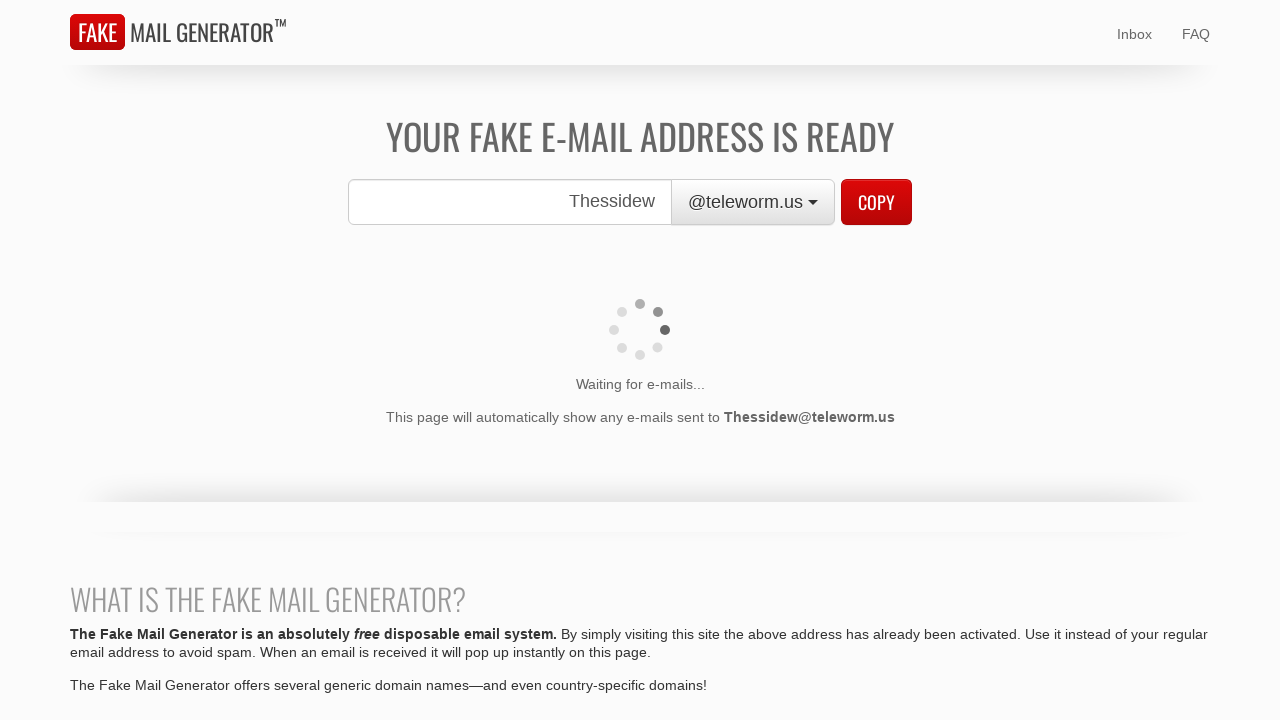

Navigated to fake email generator website
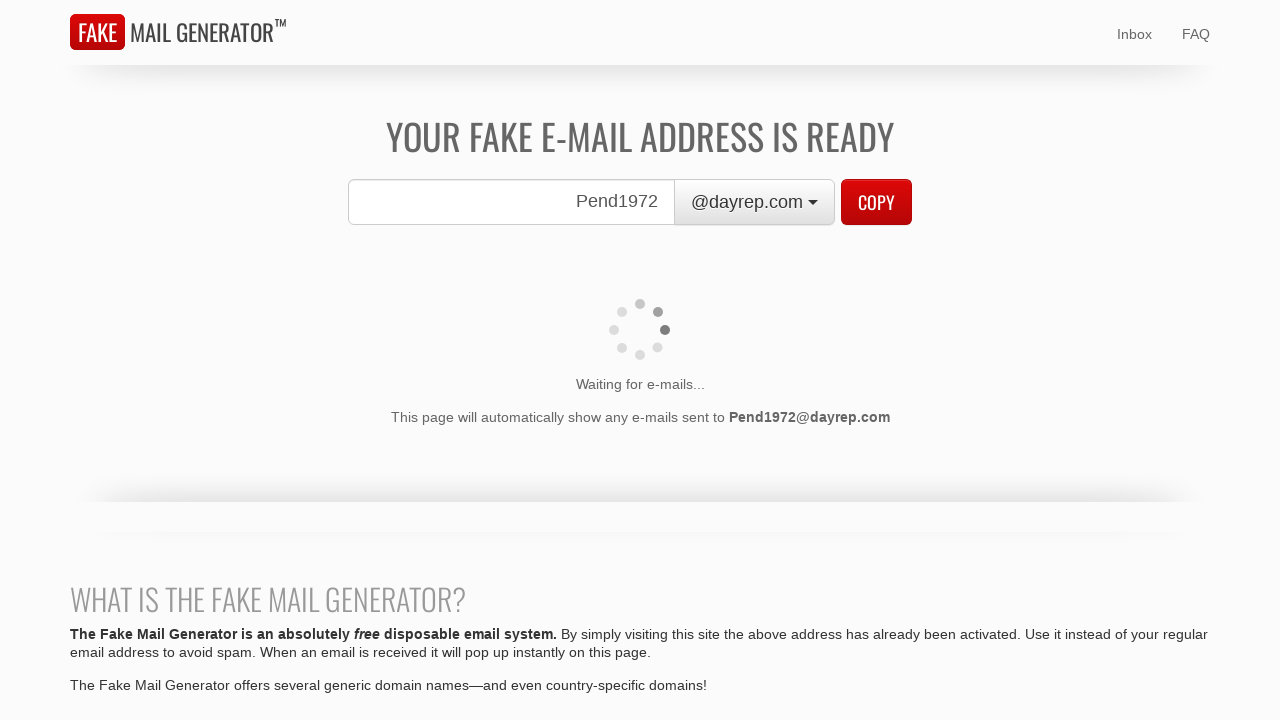

Email element appeared on page
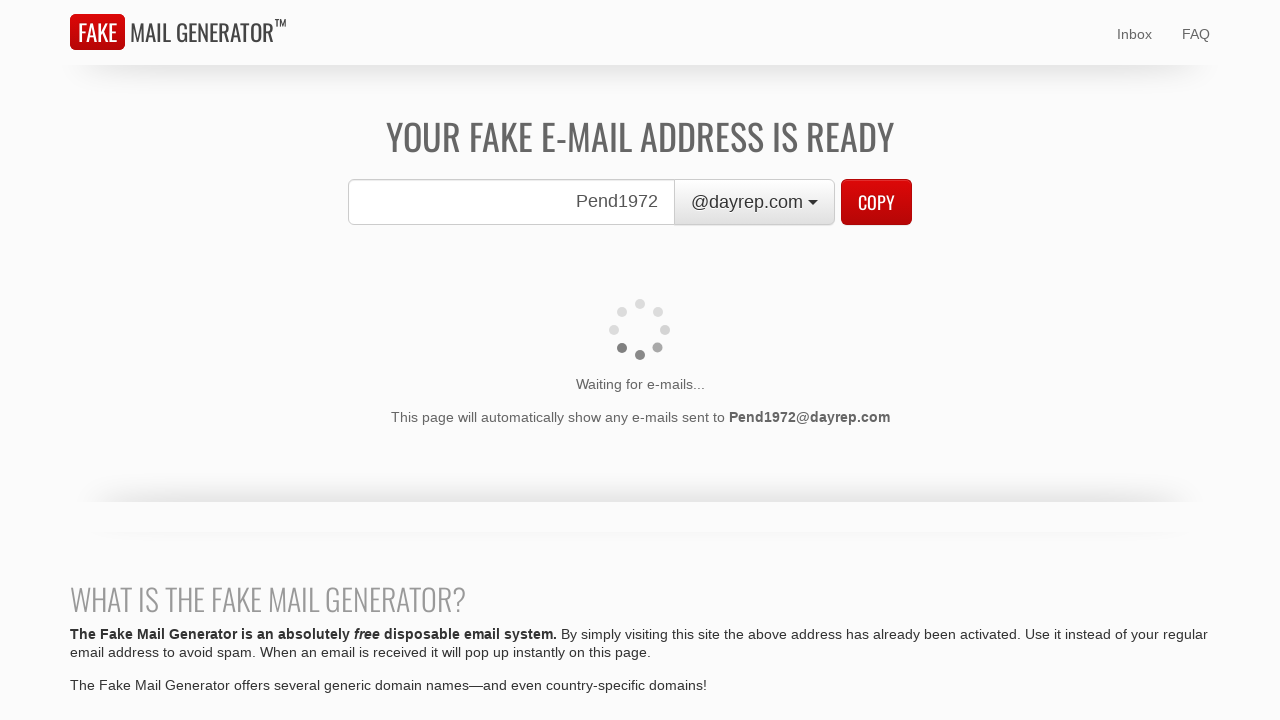

Located email element
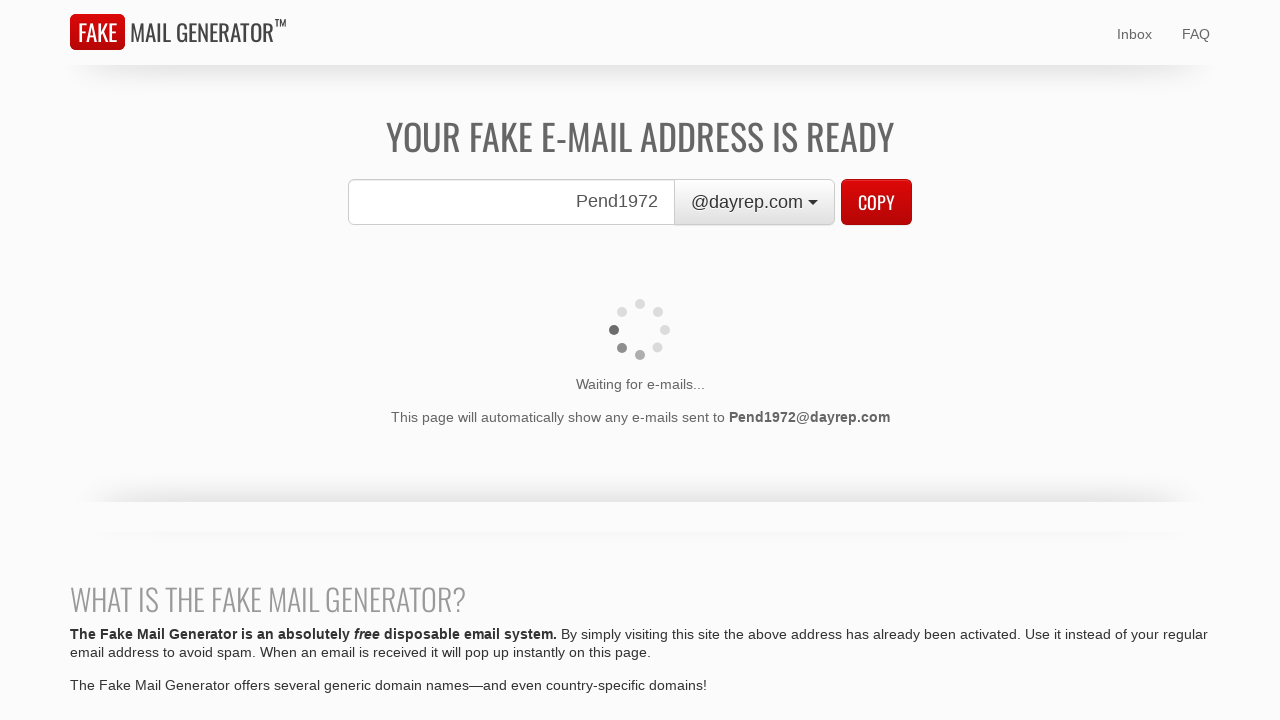

Retrieved generated email address: Pend1972@dayrep.com
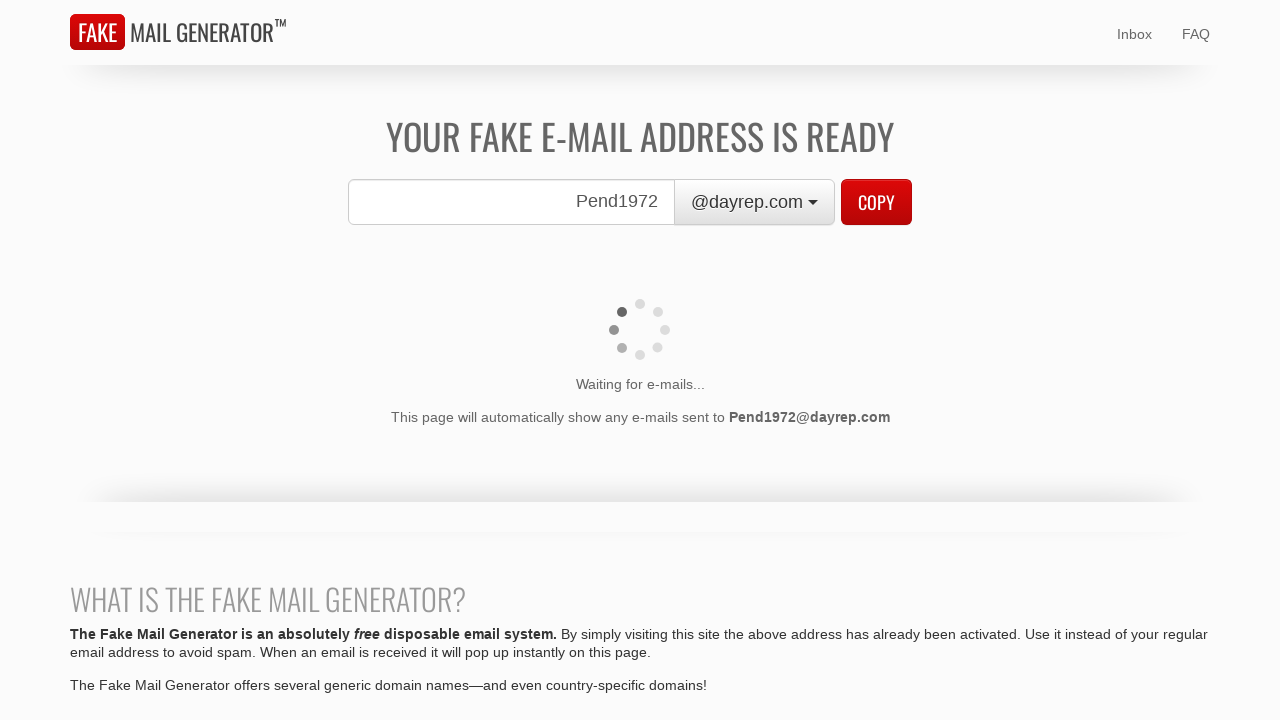

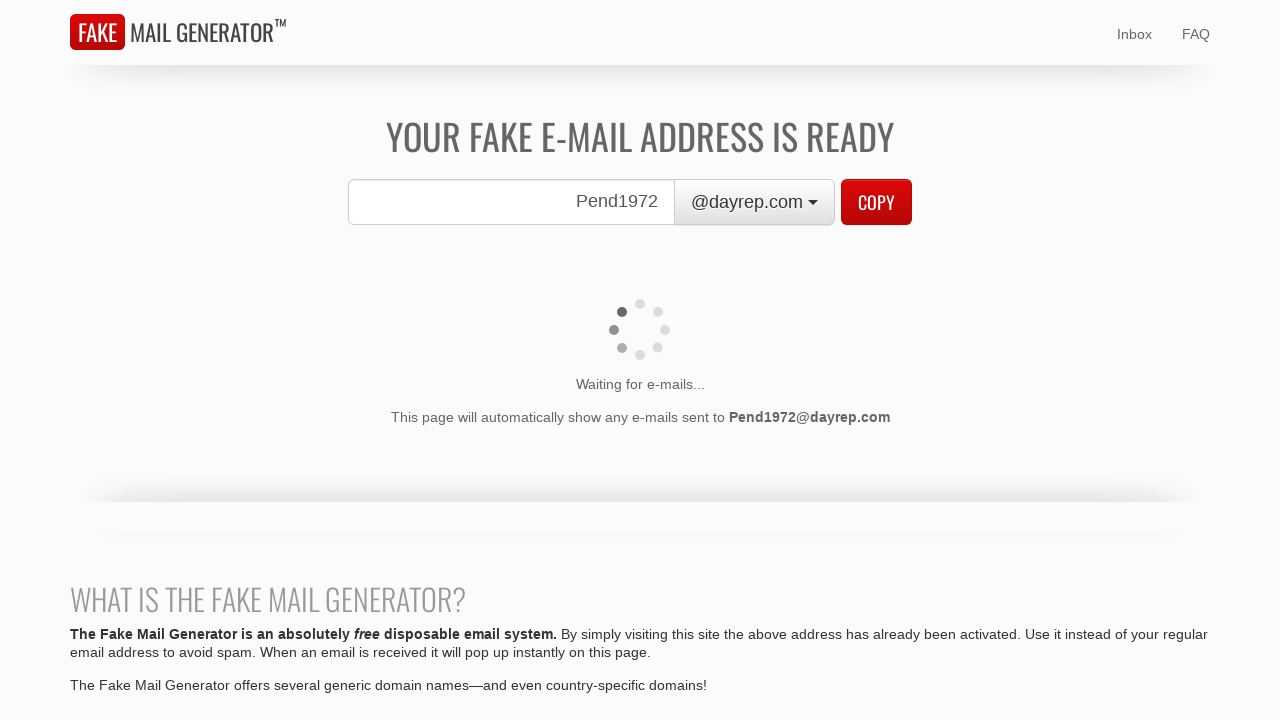